Tests a math calculation form by extracting two numbers from the page, calculating their sum, selecting the result from a dropdown, and submitting the form

Starting URL: https://suninjuly.github.io/selects1.html

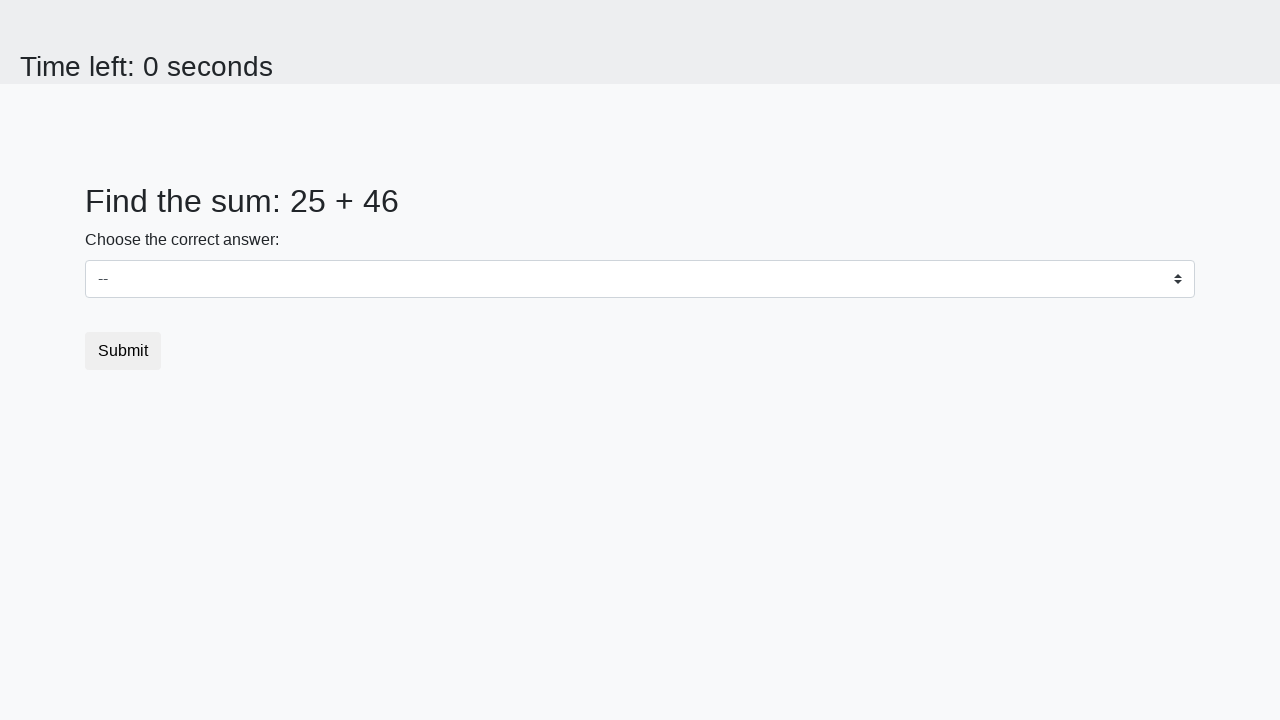

Extracted first number from #num1 element
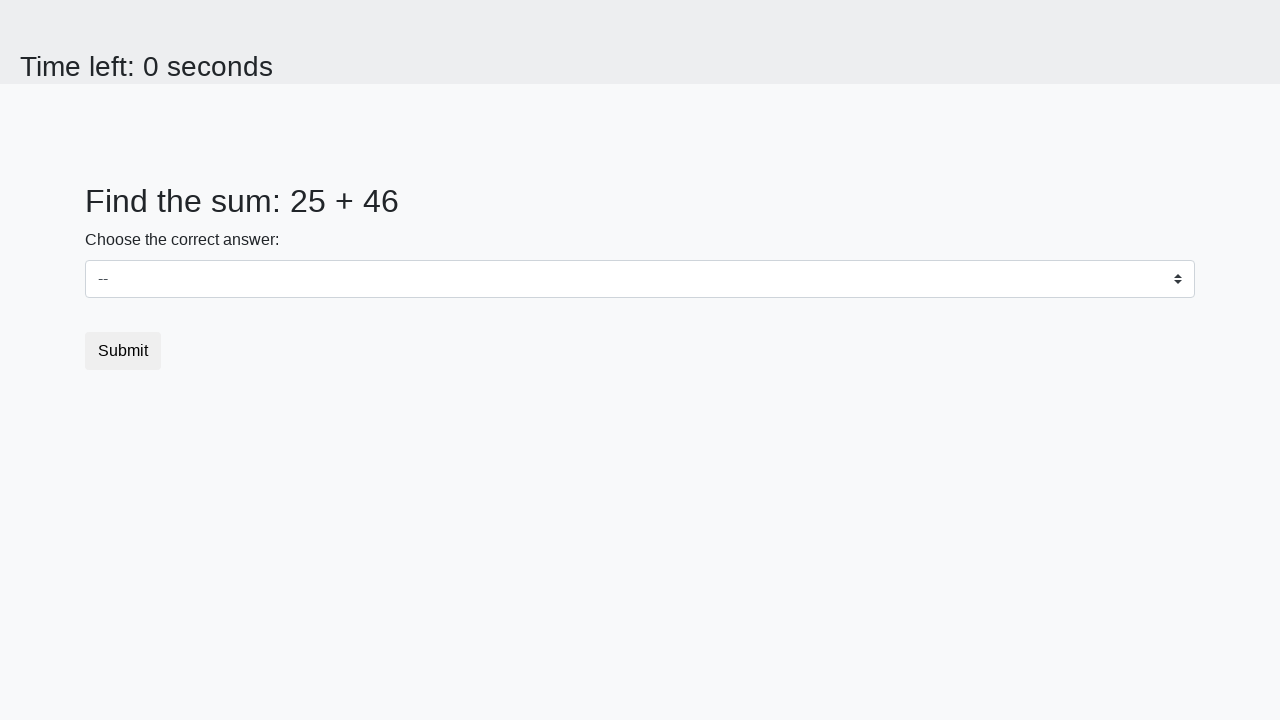

Converted first number to integer
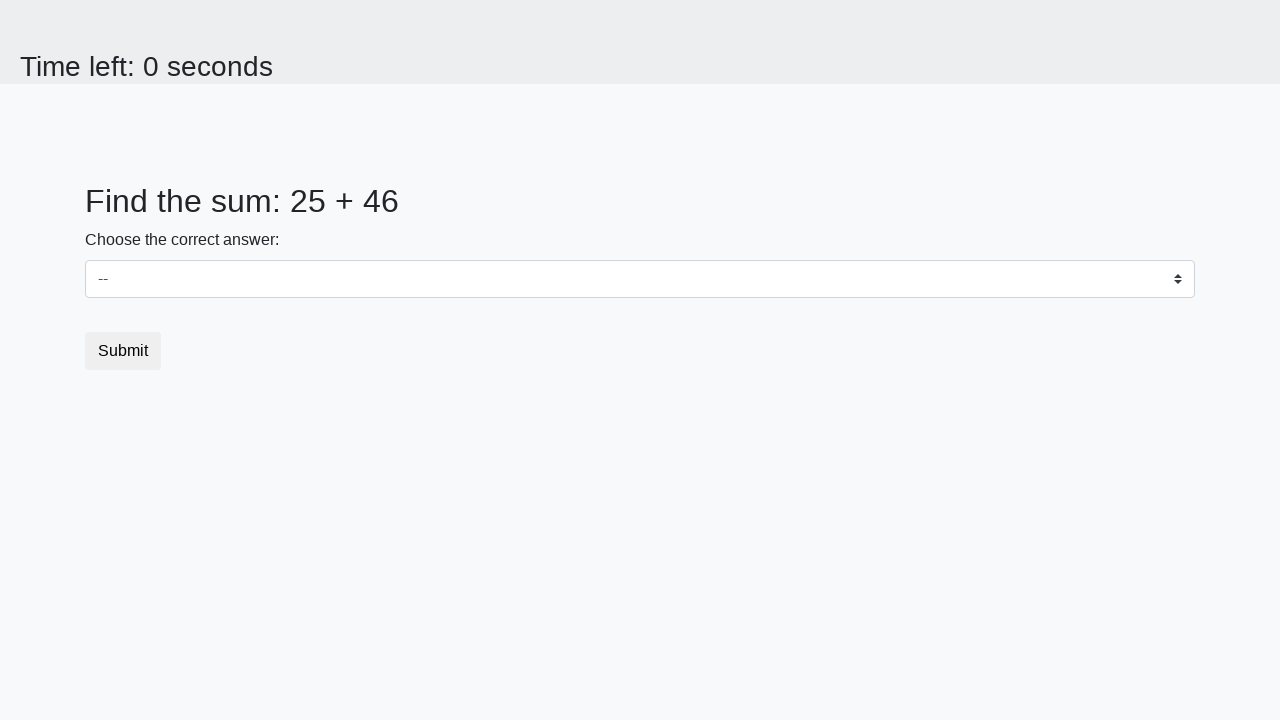

Extracted second number from #num2 element
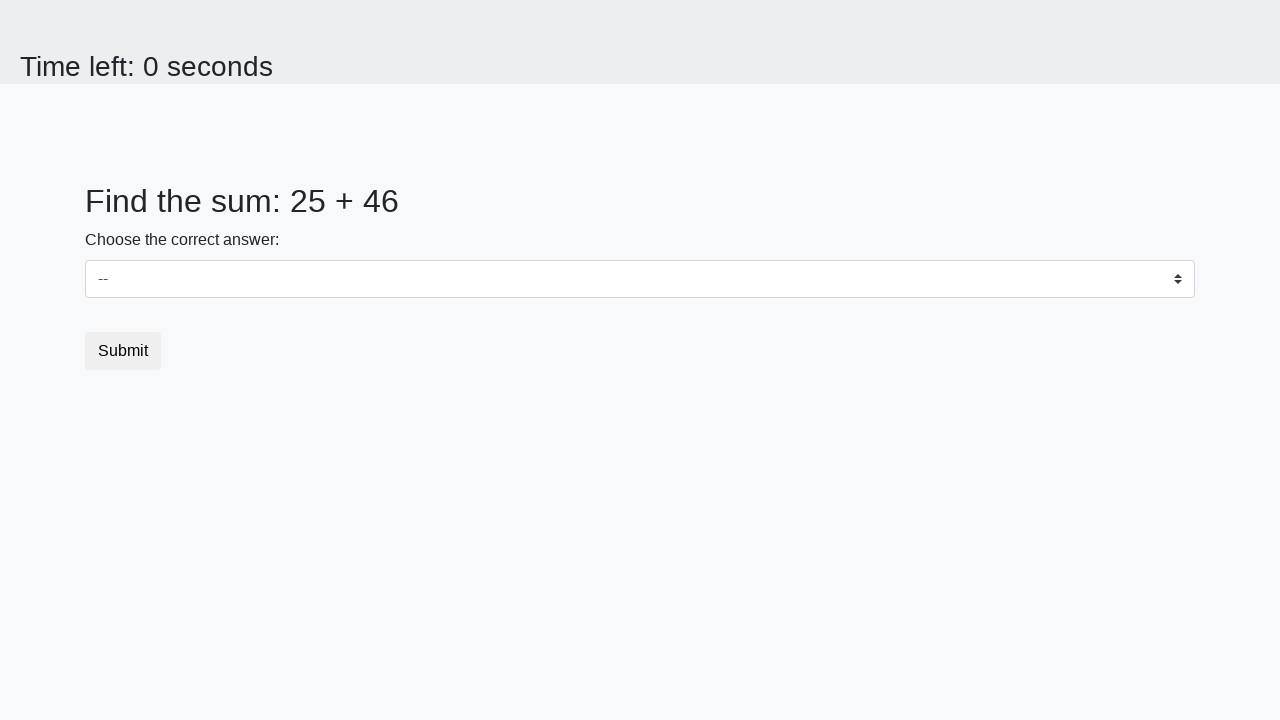

Converted second number to integer
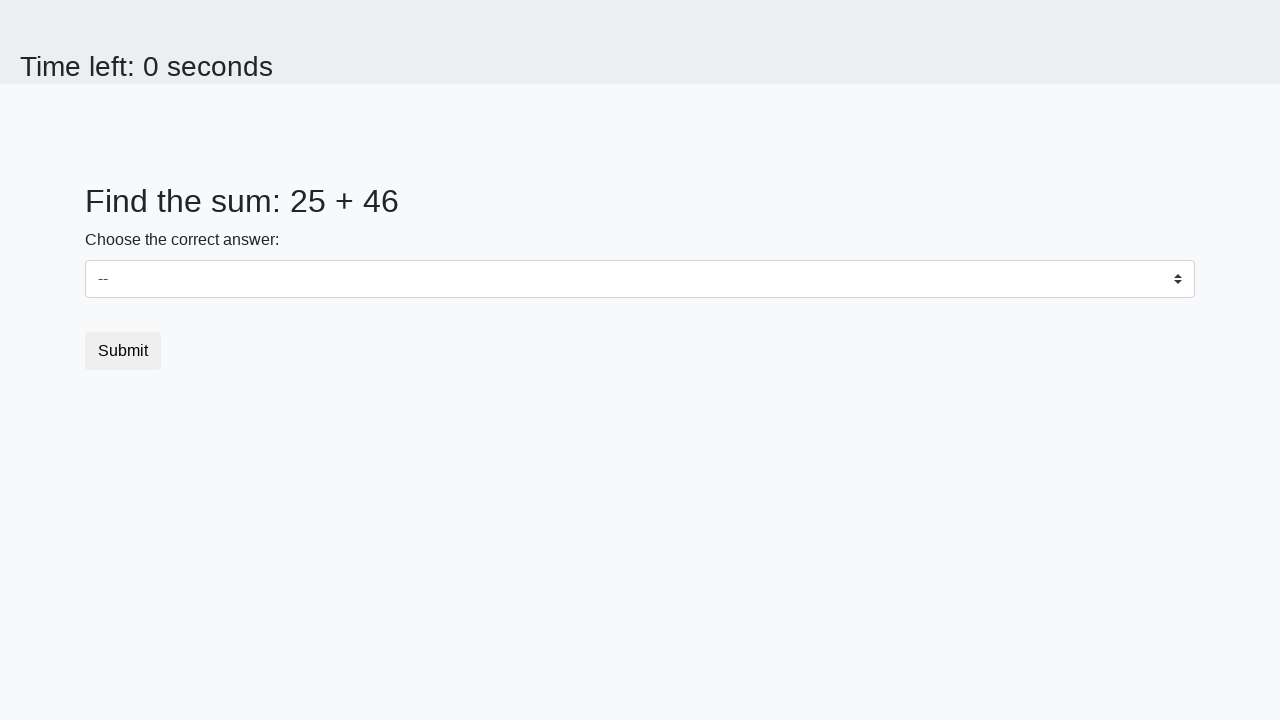

Calculated sum of 25 + 46 = 71
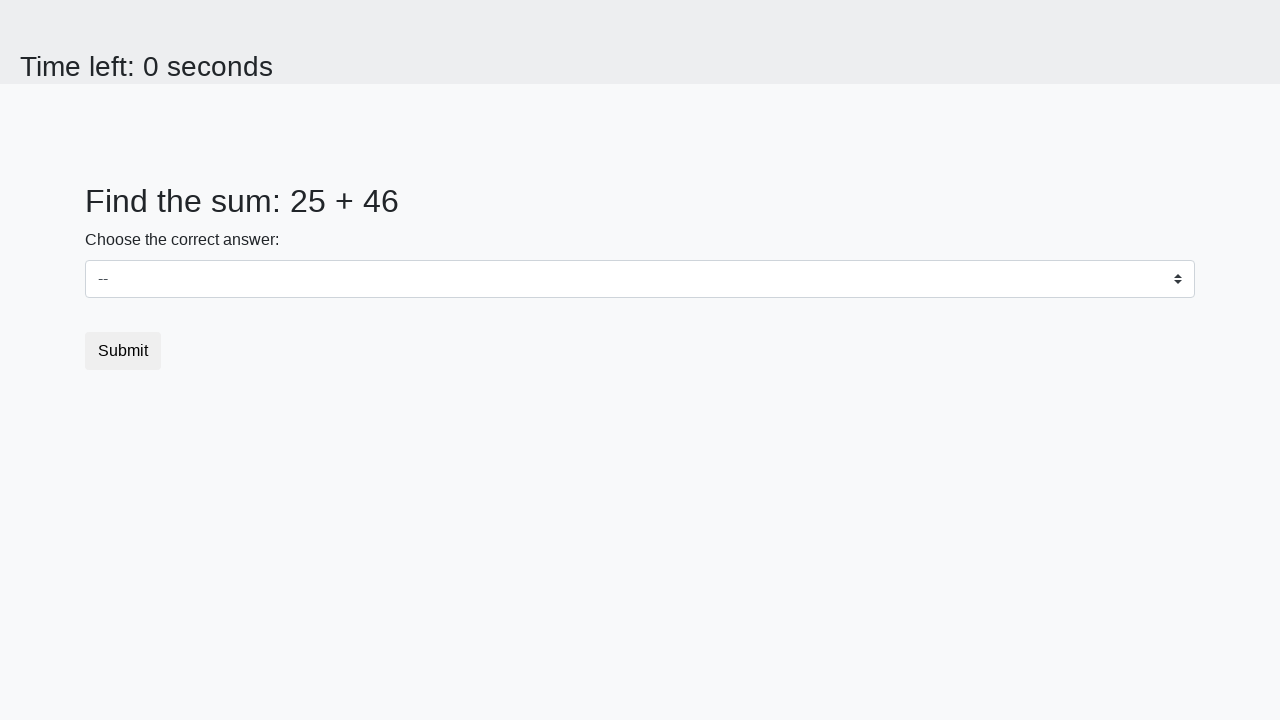

Selected calculated sum '71' from dropdown on select
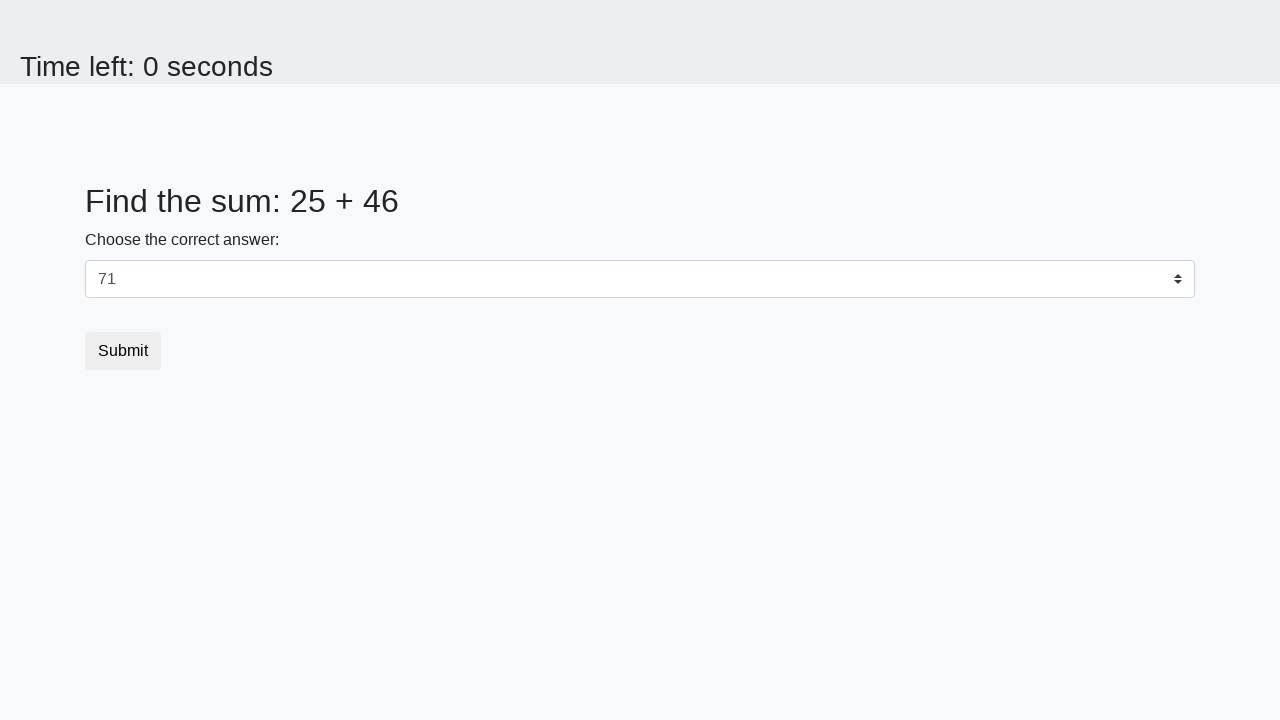

Clicked submit button to submit form at (123, 351) on button[type="submit"]
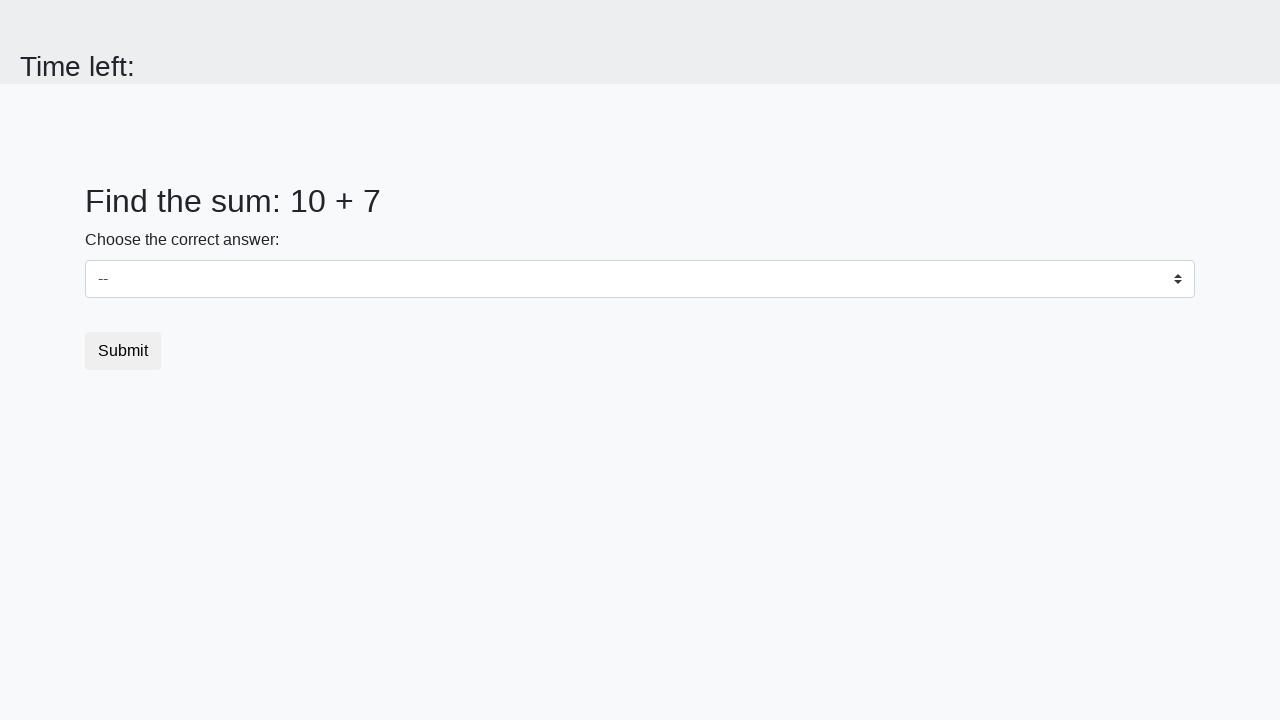

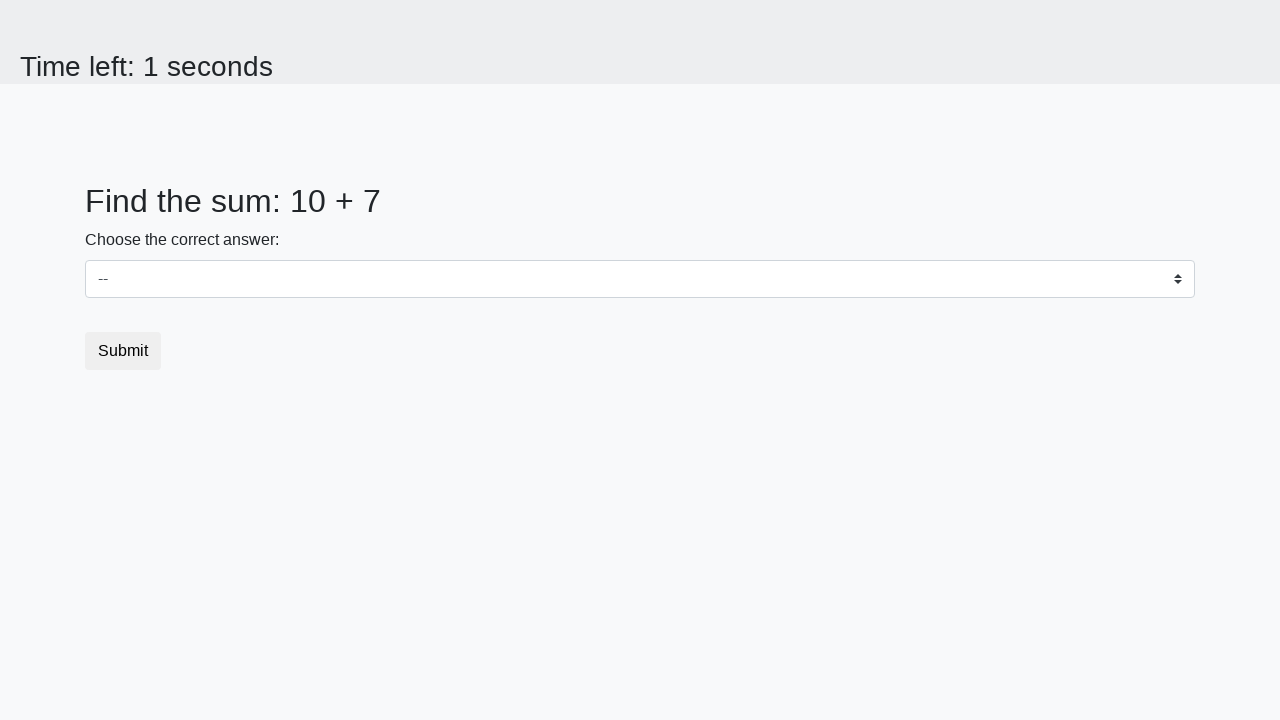